Tests JavaScript confirm popup handling by clicking a button that triggers a confirm dialog, dismissing the alert, and verifying the result message

Starting URL: https://the-internet.herokuapp.com/javascript_alerts

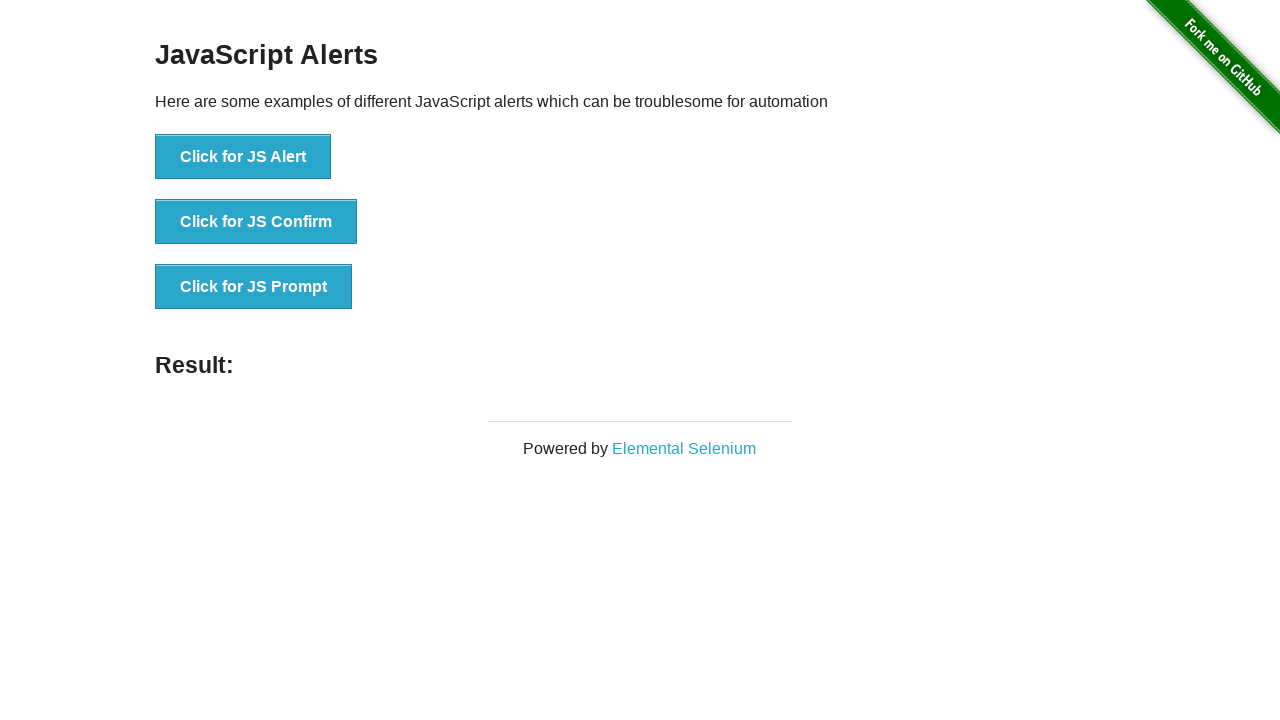

Clicked the Confirm button to trigger the JavaScript confirm popup at (256, 222) on xpath=//button[contains(.,'Confirm')]
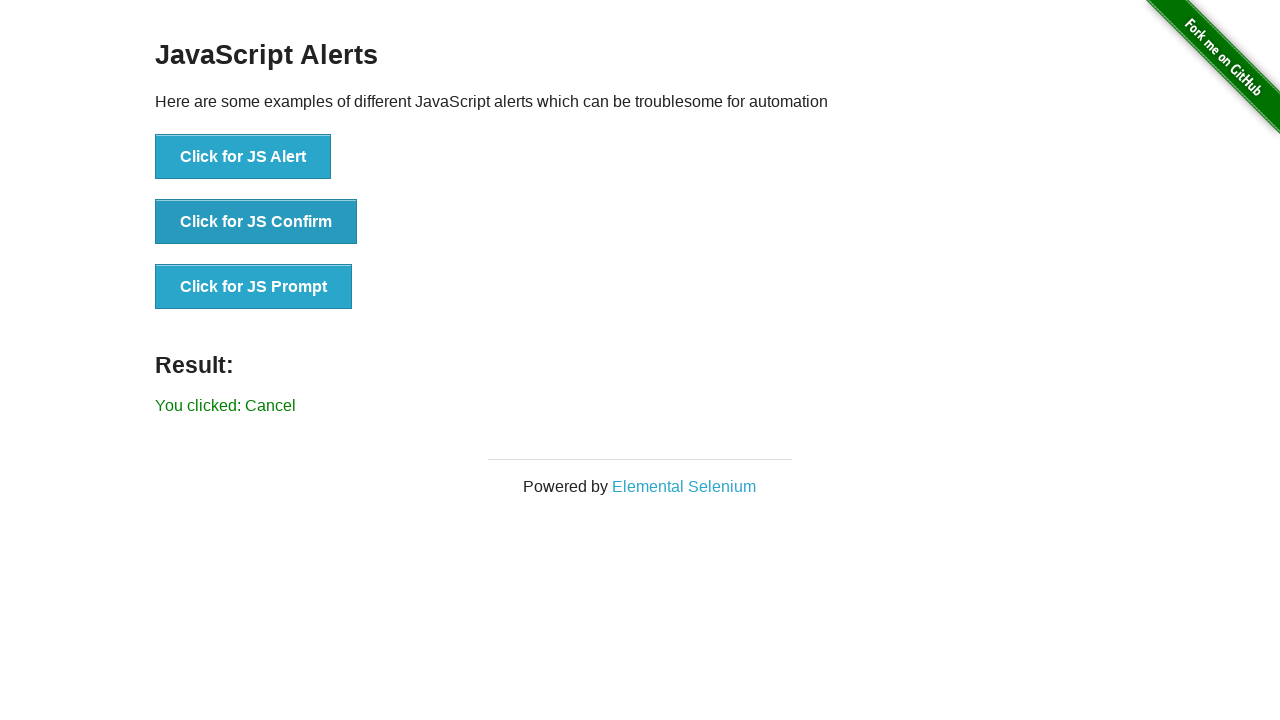

Set up dialog handler to dismiss the confirm popup
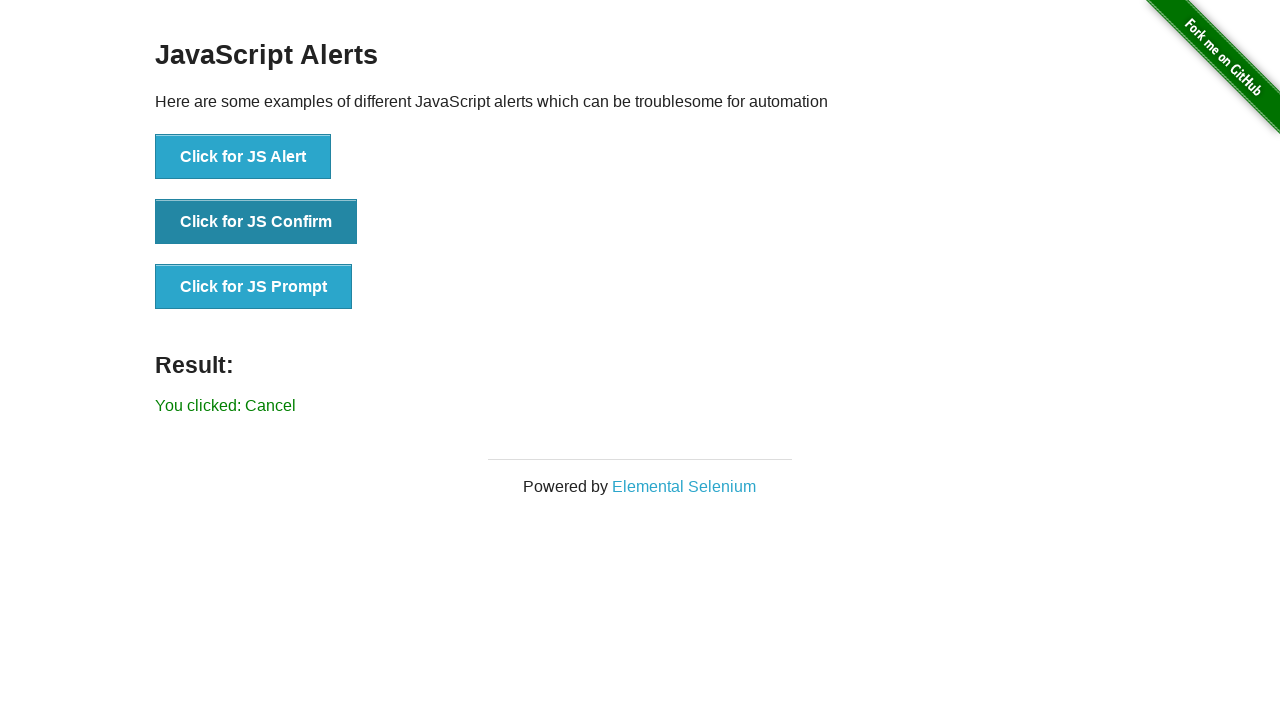

Clicked the Confirm button again to trigger the dialog with handler active at (256, 222) on xpath=//button[contains(.,'Confirm')]
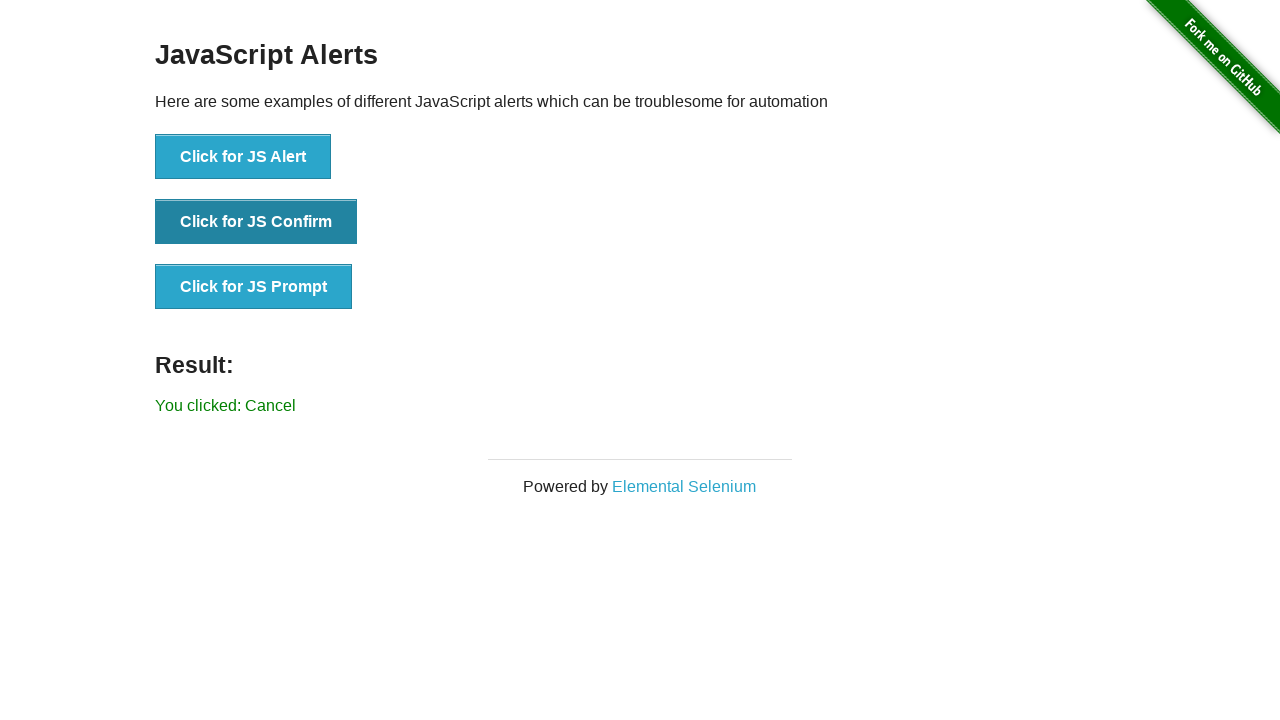

Result message appeared after dismissing the confirm dialog
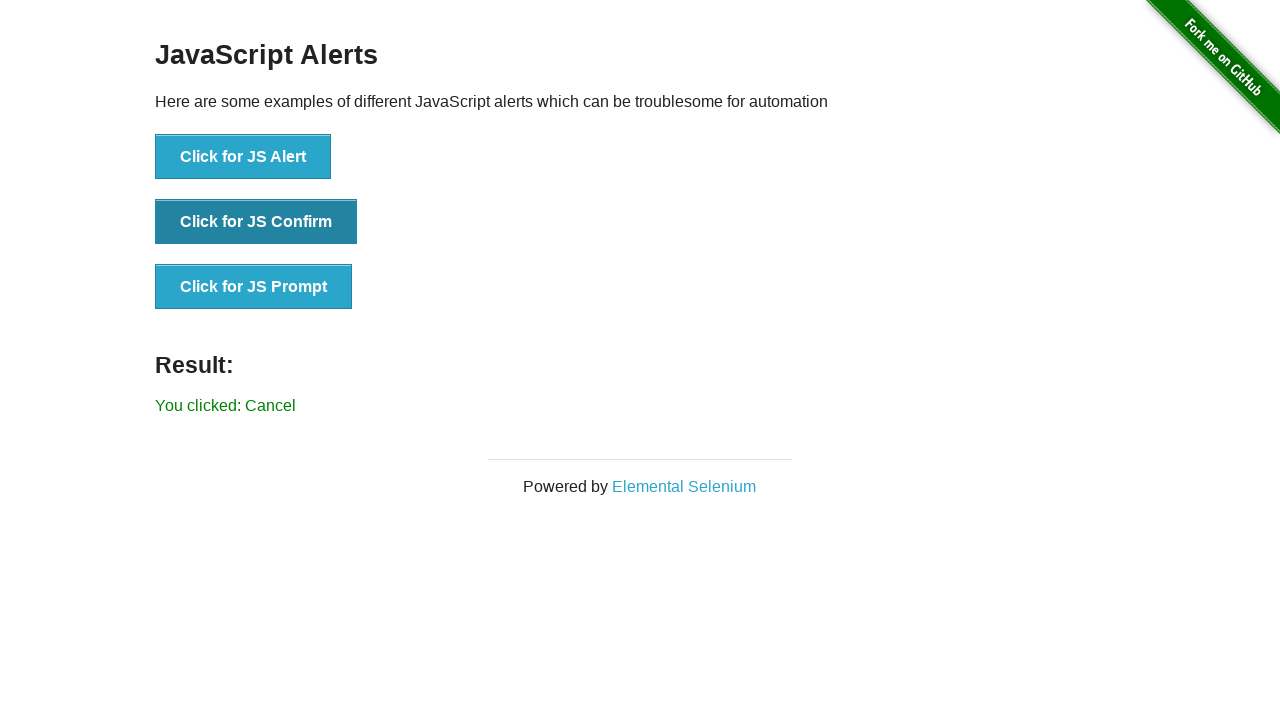

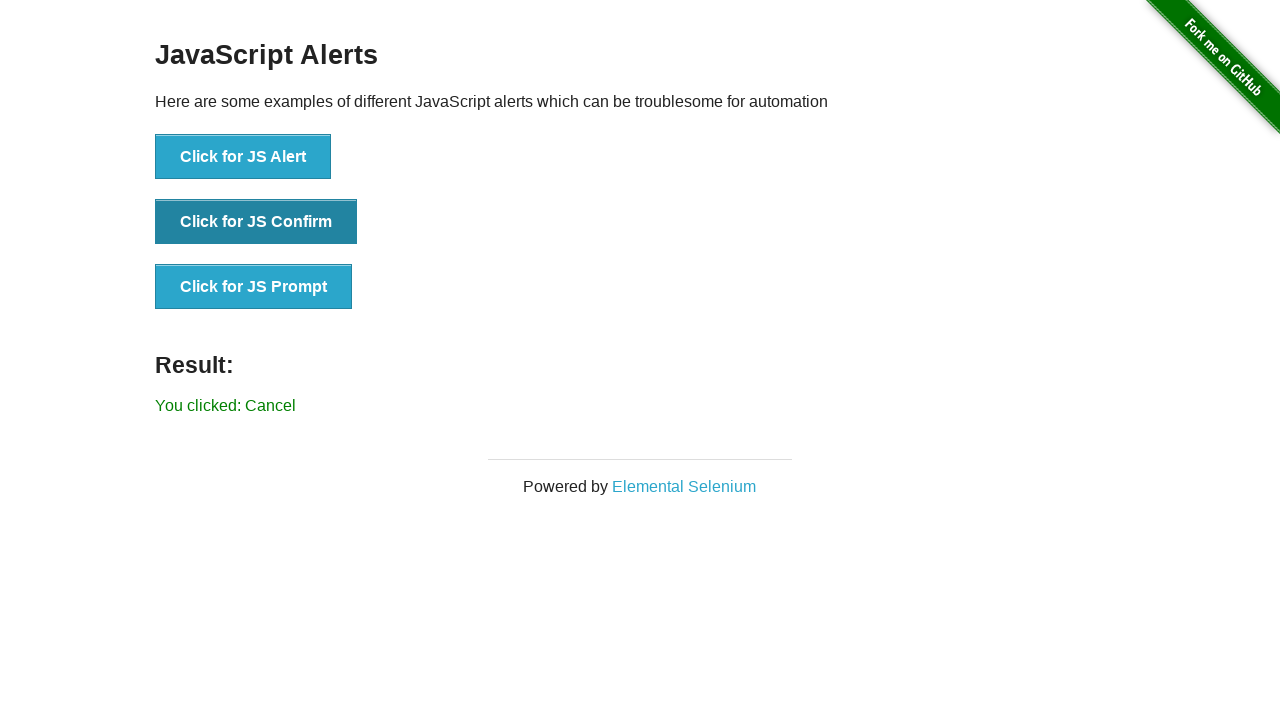